Tests the search functionality on python.org by clicking the search field, entering a search term, submitting the search, and verifying results appear.

Starting URL: https://www.python.org/

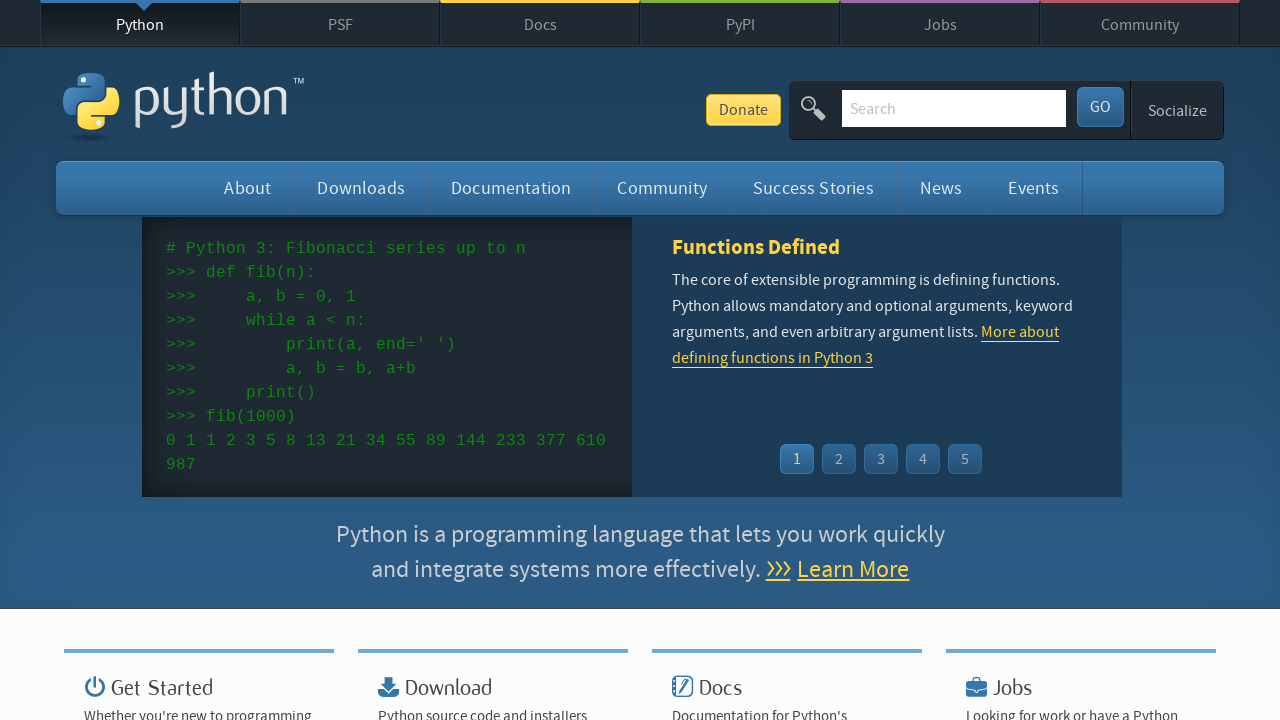

Clicked on the search field at (954, 108) on #id-search-field
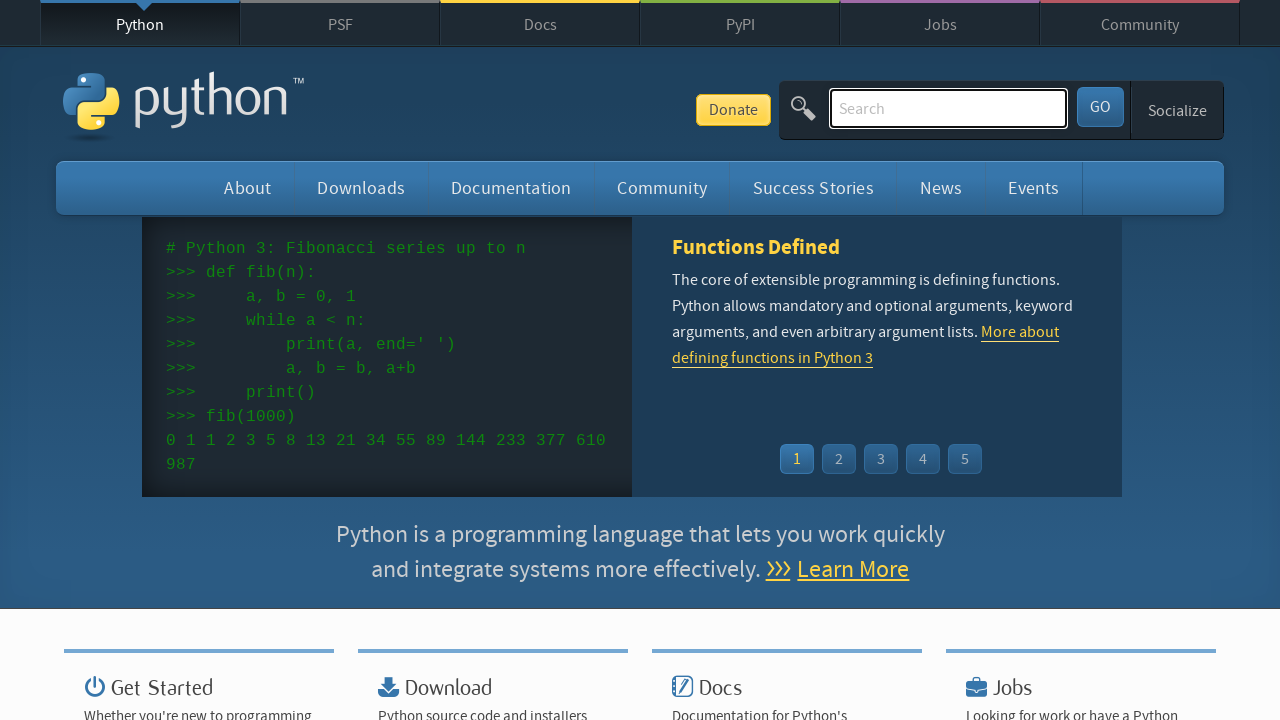

Entered 'testing' into the search field on #id-search-field
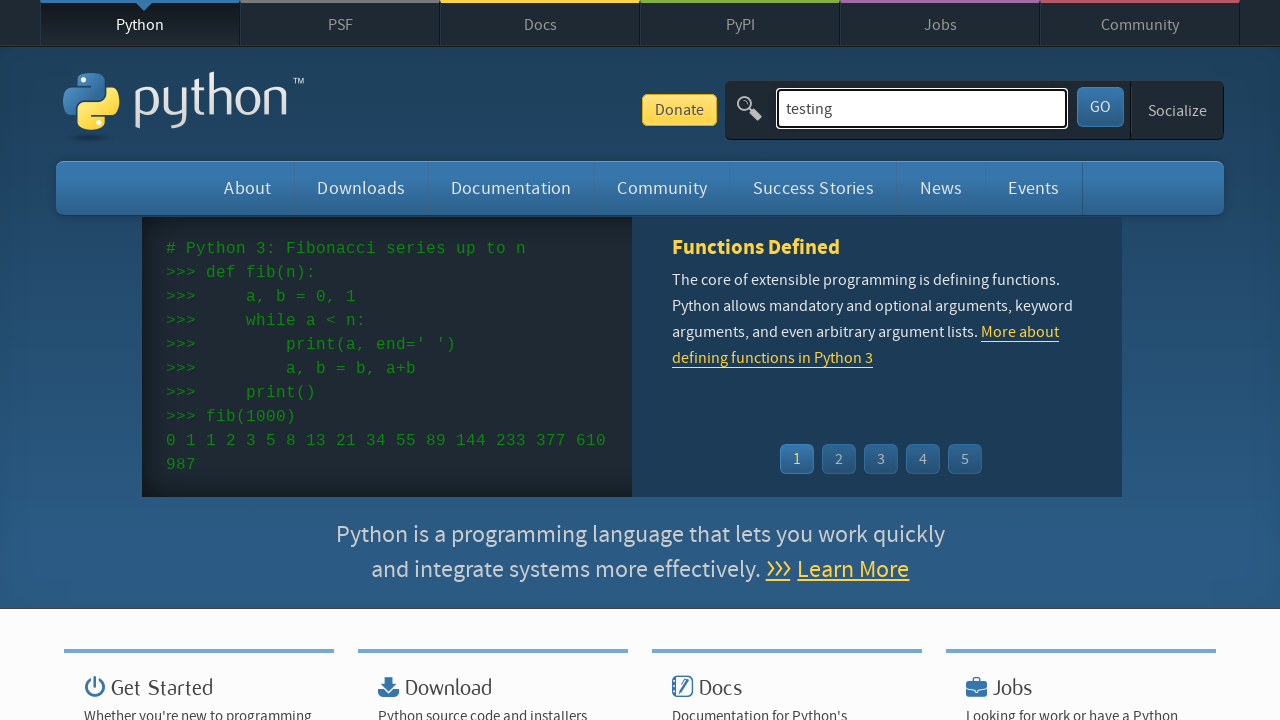

Clicked the submit button to search at (1100, 107) on #submit
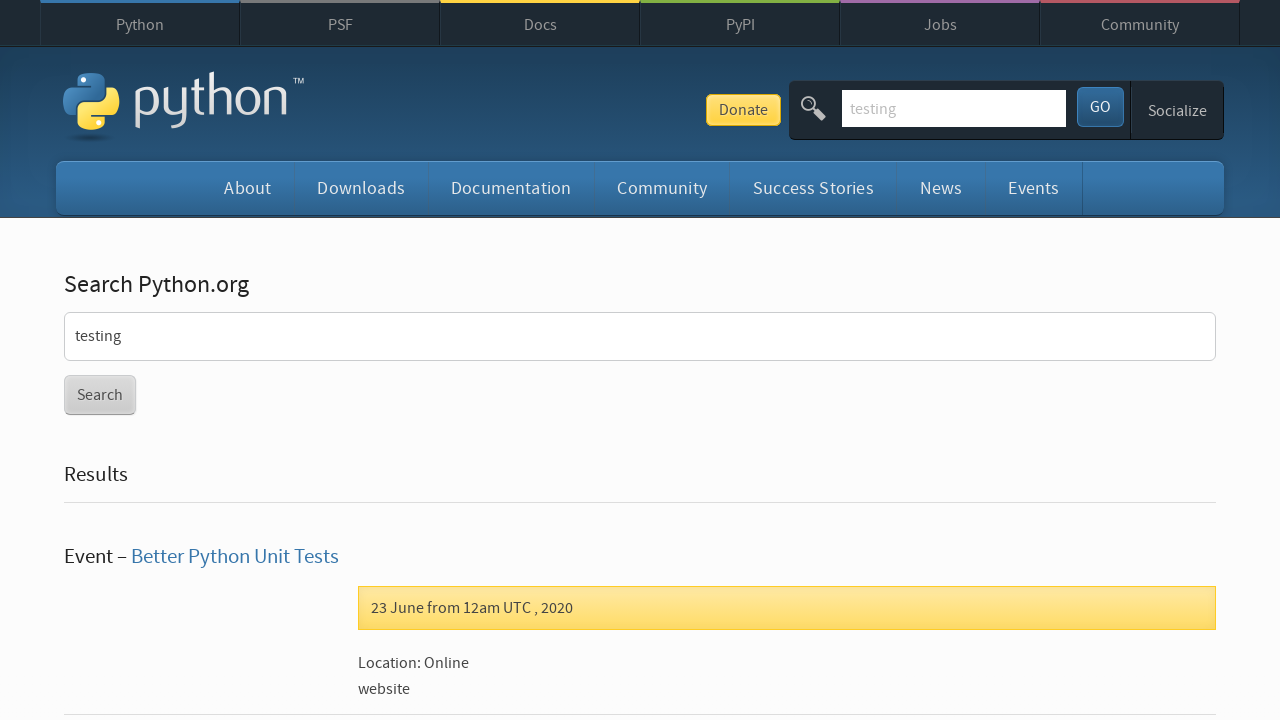

Search results loaded successfully
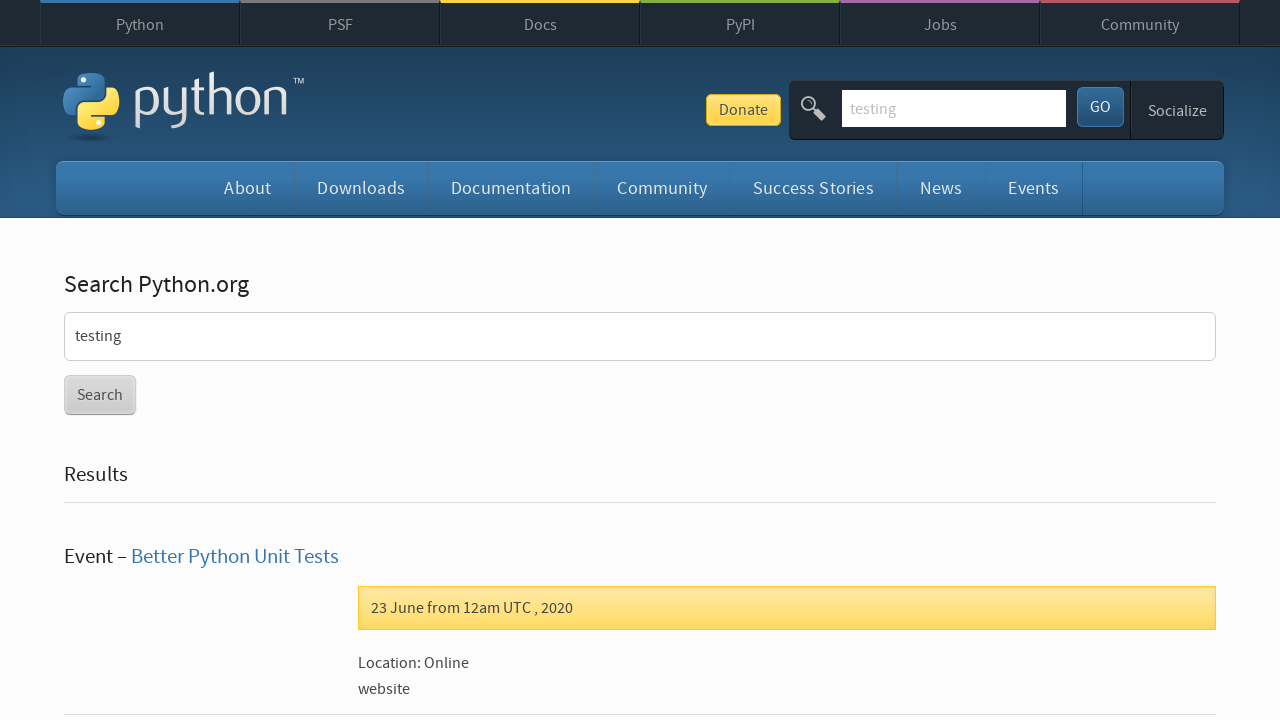

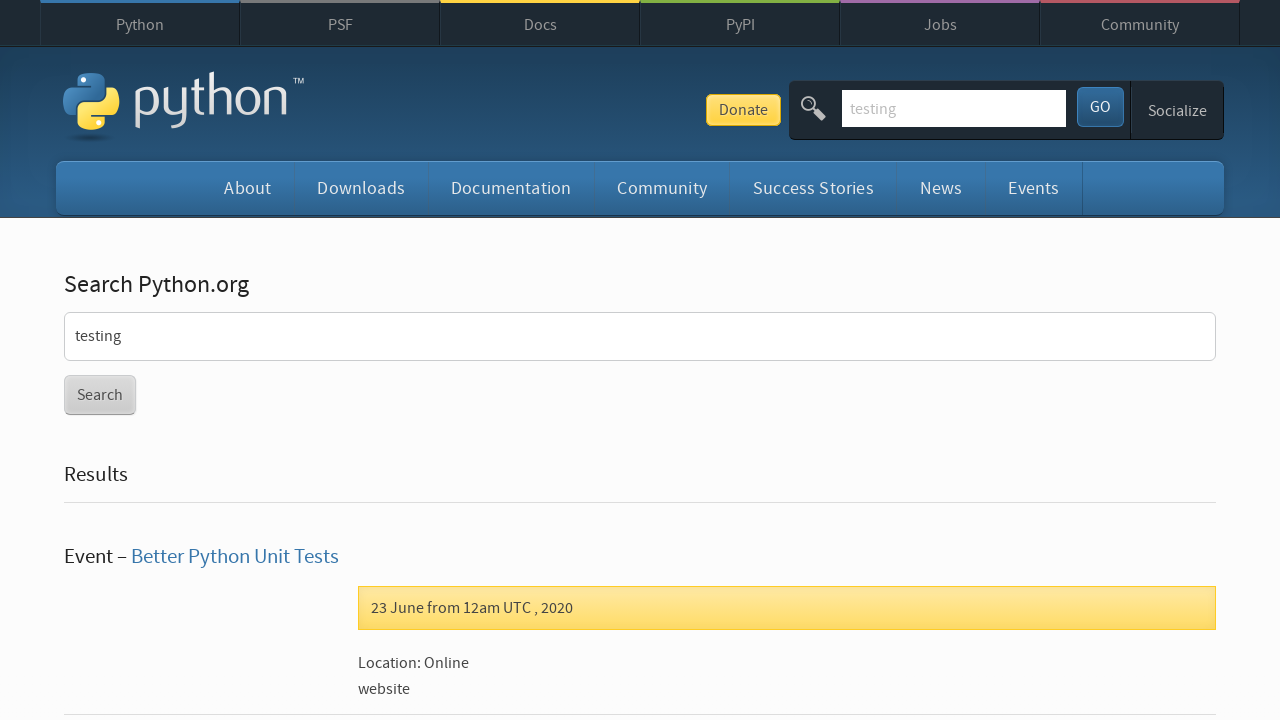